Tests that the complete all checkbox updates state when individual items are completed or cleared.

Starting URL: https://demo.playwright.dev/todomvc

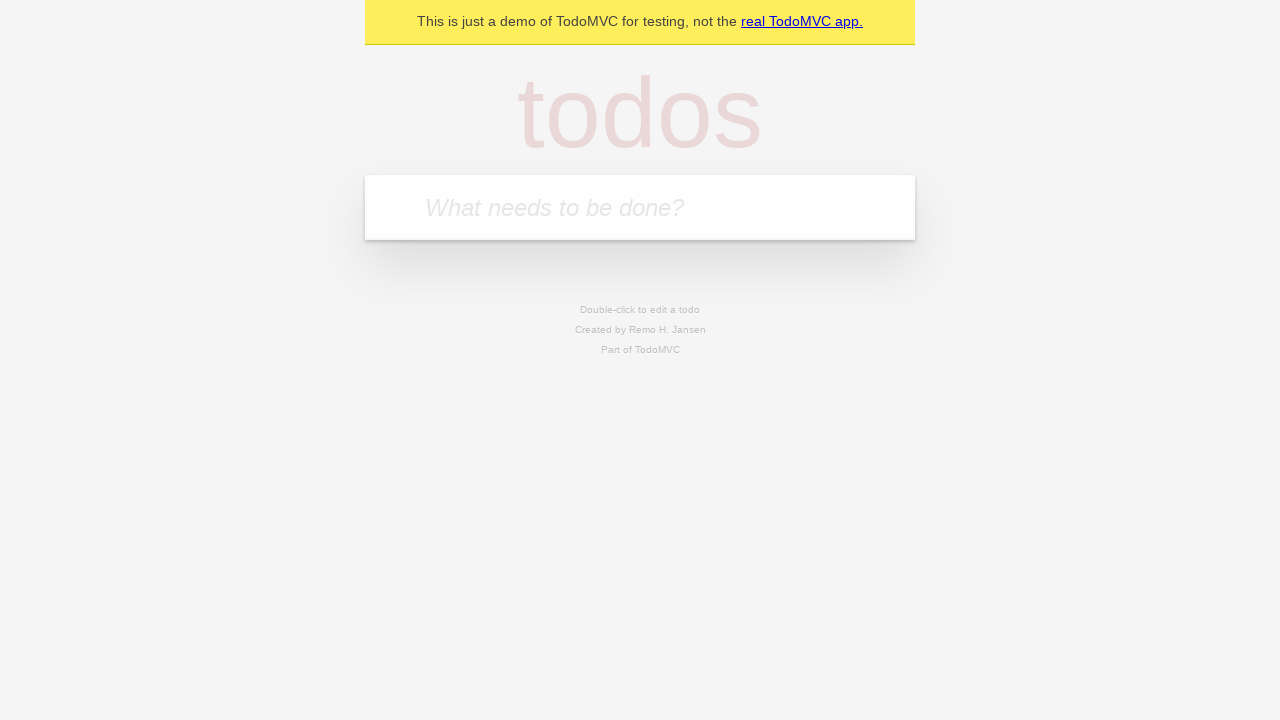

Filled input field with 'buy some cheese' on internal:attr=[placeholder="What needs to be done?"i]
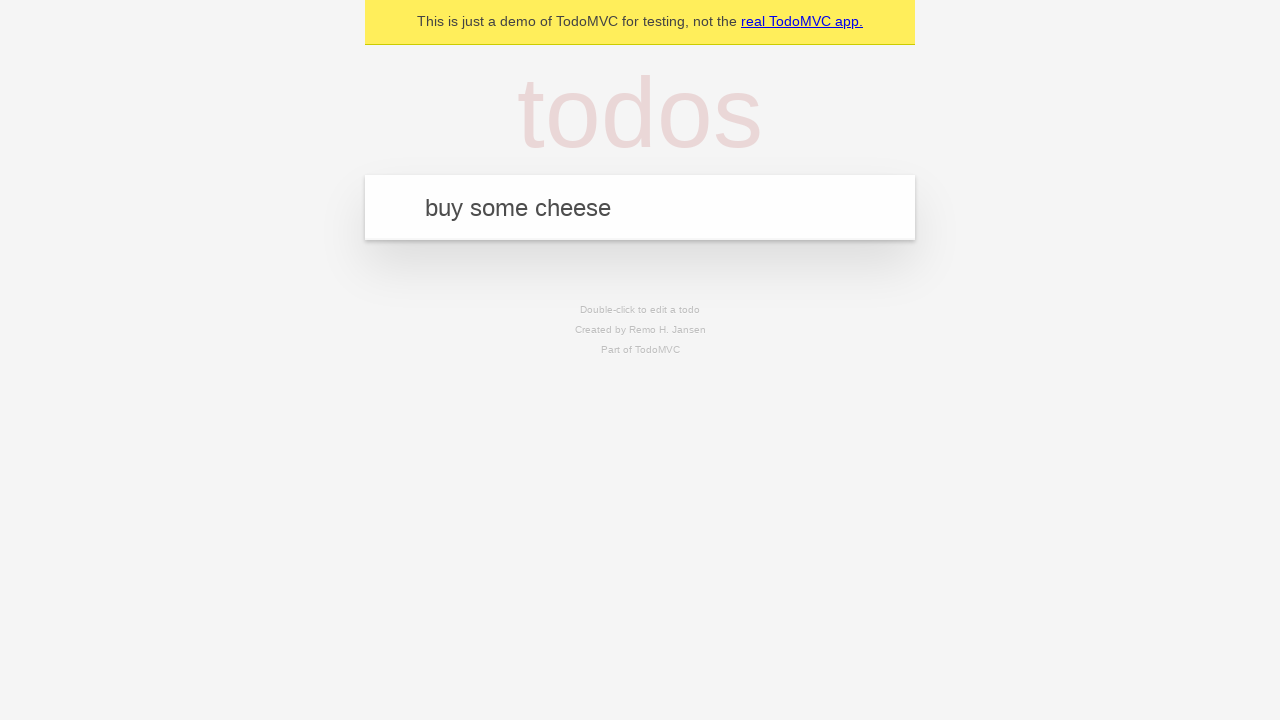

Pressed Enter to add first todo item on internal:attr=[placeholder="What needs to be done?"i]
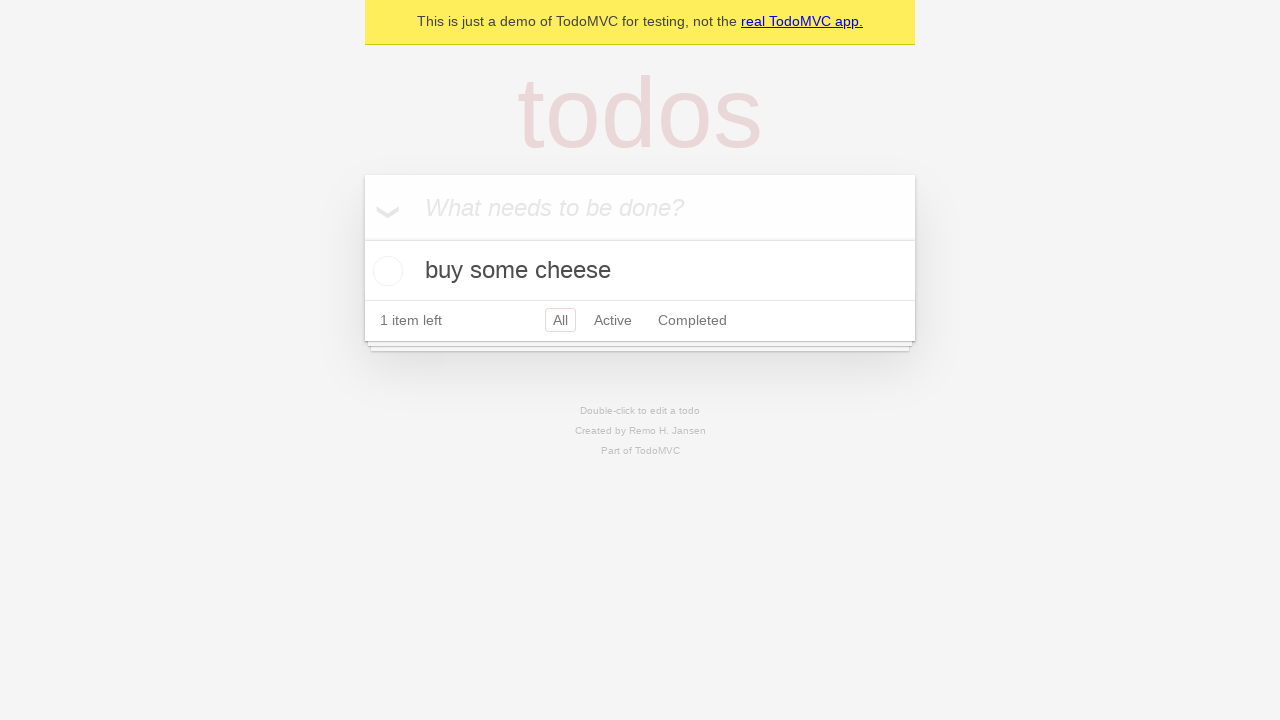

Filled input field with 'feed the cat' on internal:attr=[placeholder="What needs to be done?"i]
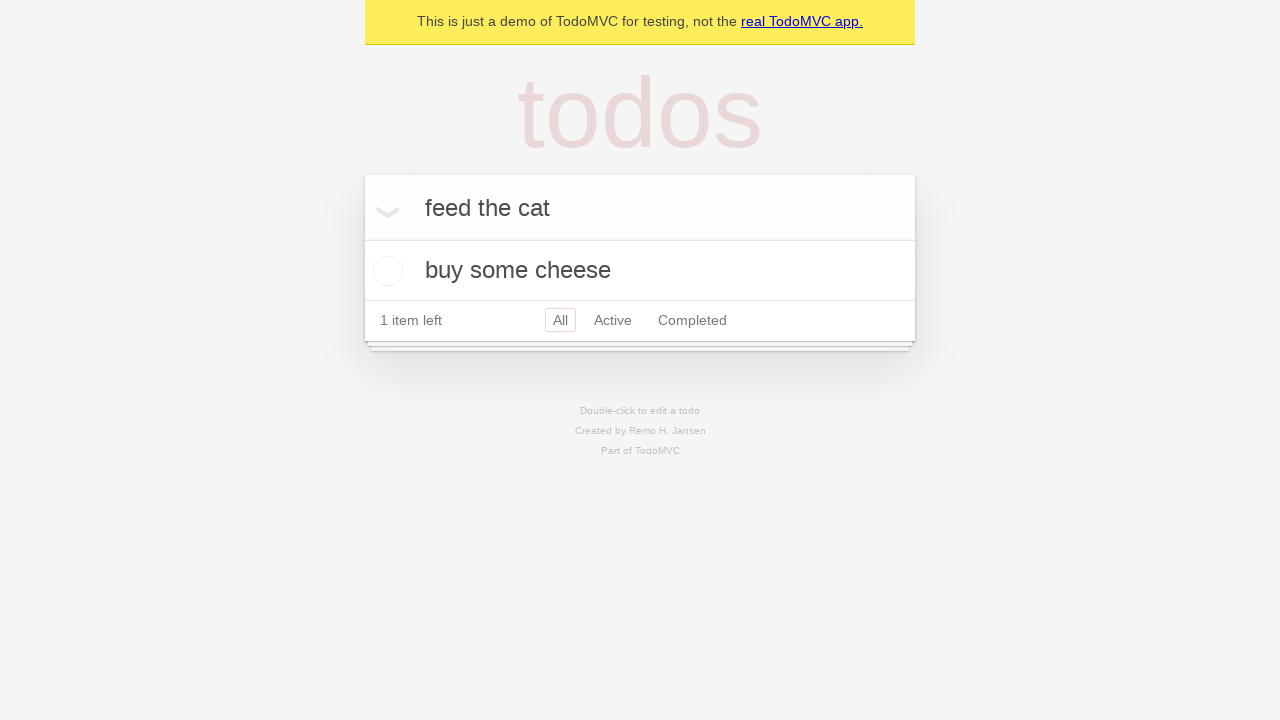

Pressed Enter to add second todo item on internal:attr=[placeholder="What needs to be done?"i]
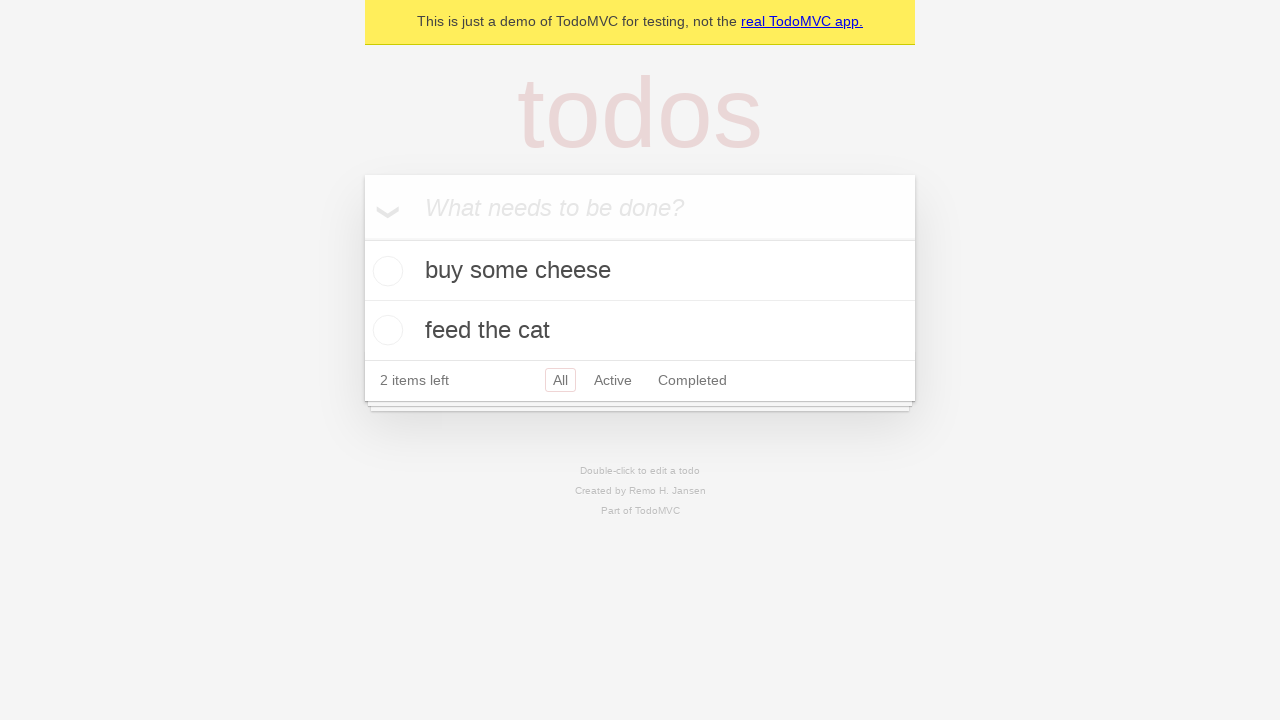

Filled input field with 'book a doctors appointment' on internal:attr=[placeholder="What needs to be done?"i]
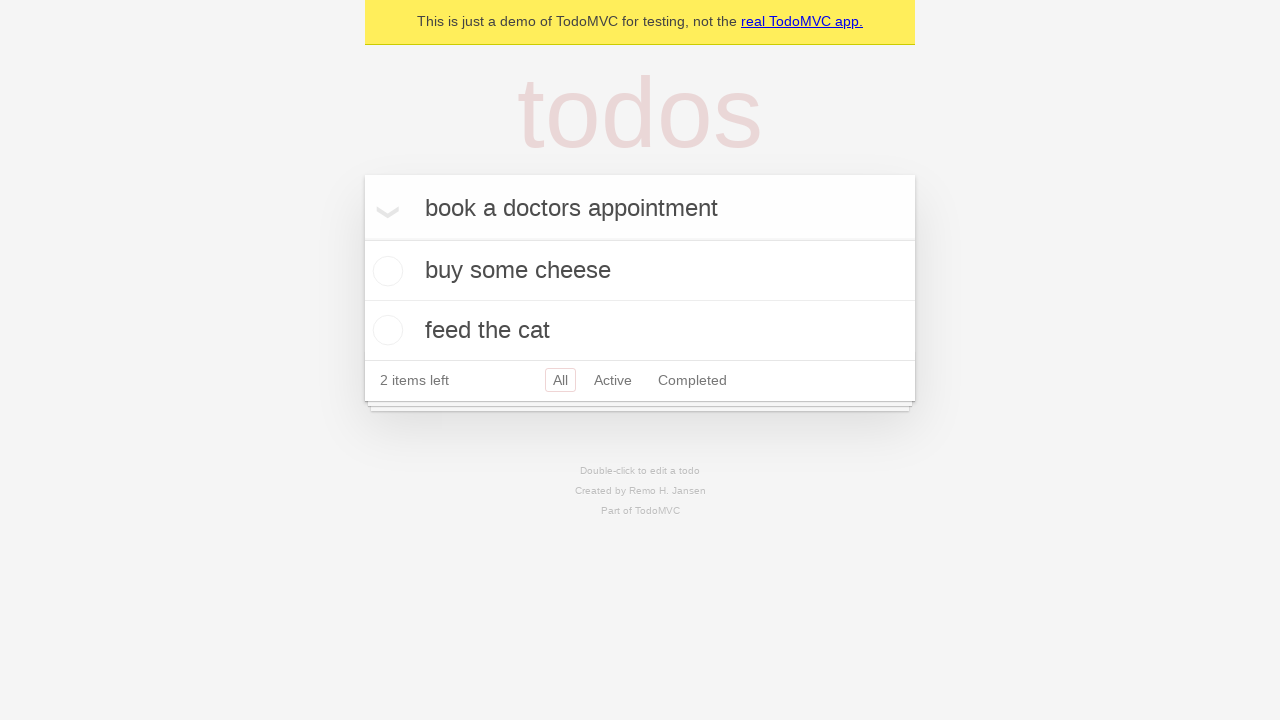

Pressed Enter to add third todo item on internal:attr=[placeholder="What needs to be done?"i]
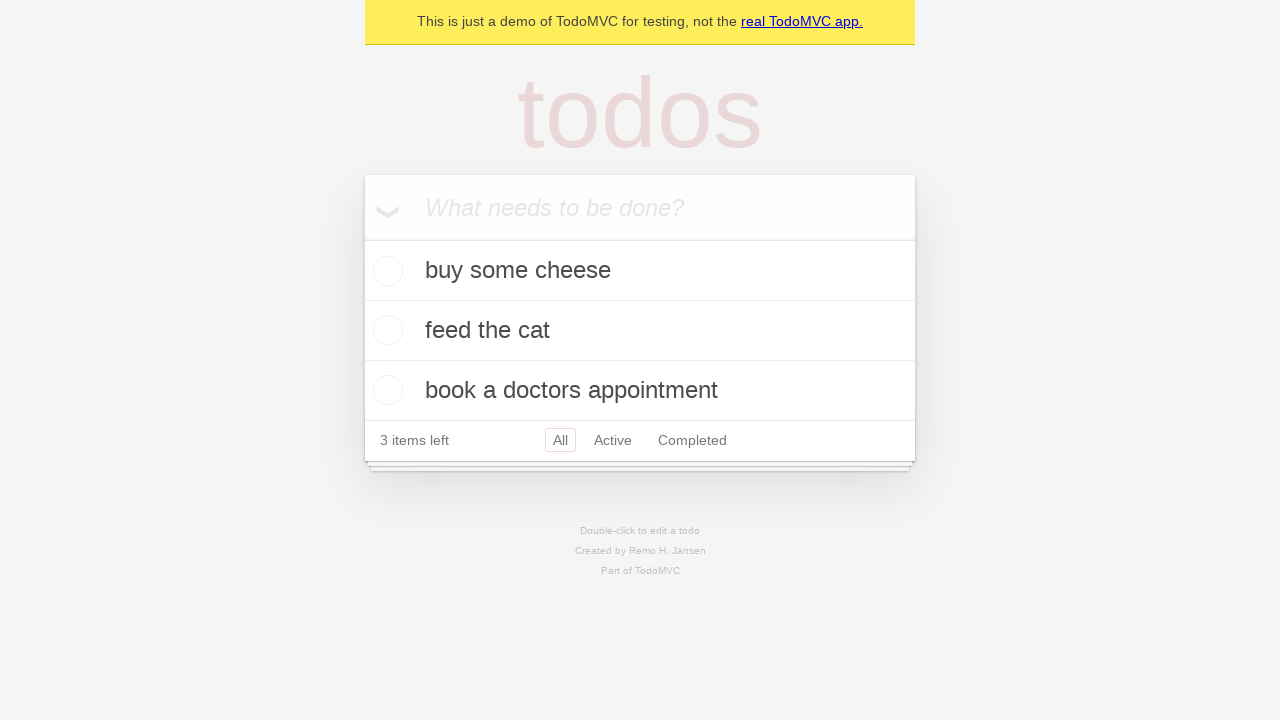

Clicked 'Mark all as complete' checkbox to check all todos at (362, 238) on internal:label="Mark all as complete"i
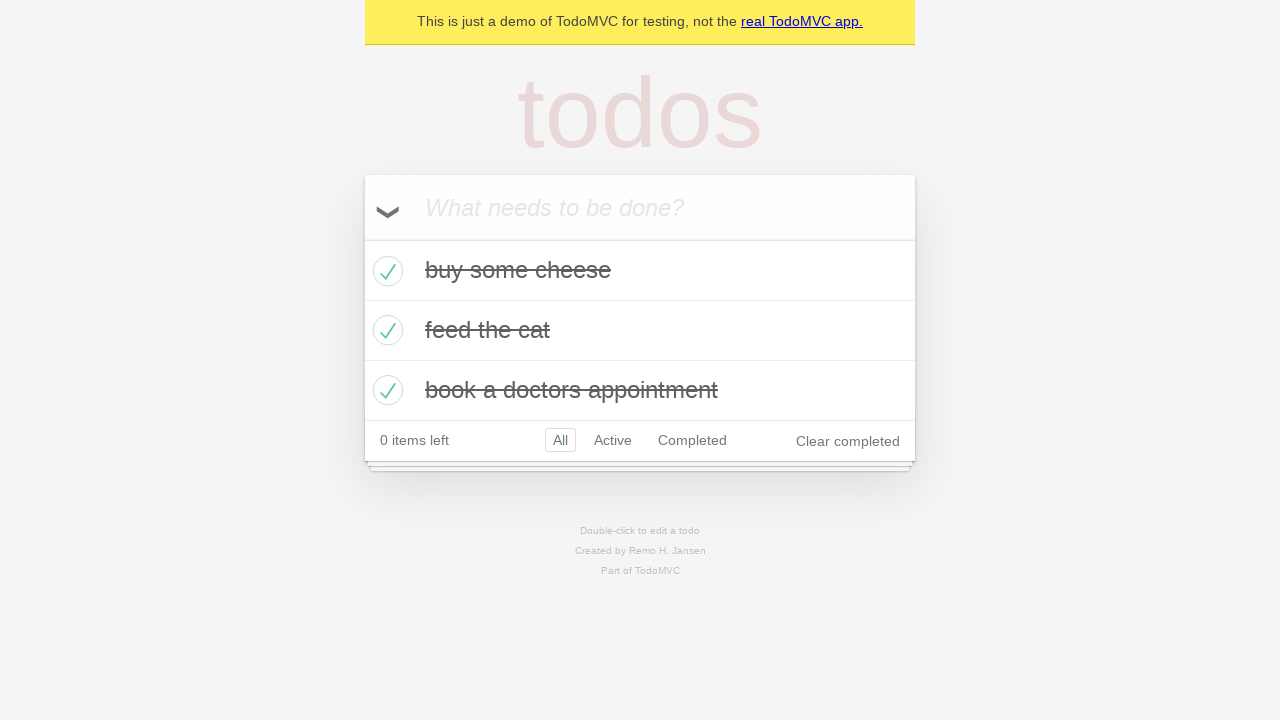

Unchecked the first todo item checkbox at (385, 271) on internal:testid=[data-testid="todo-item"s] >> nth=0 >> internal:role=checkbox
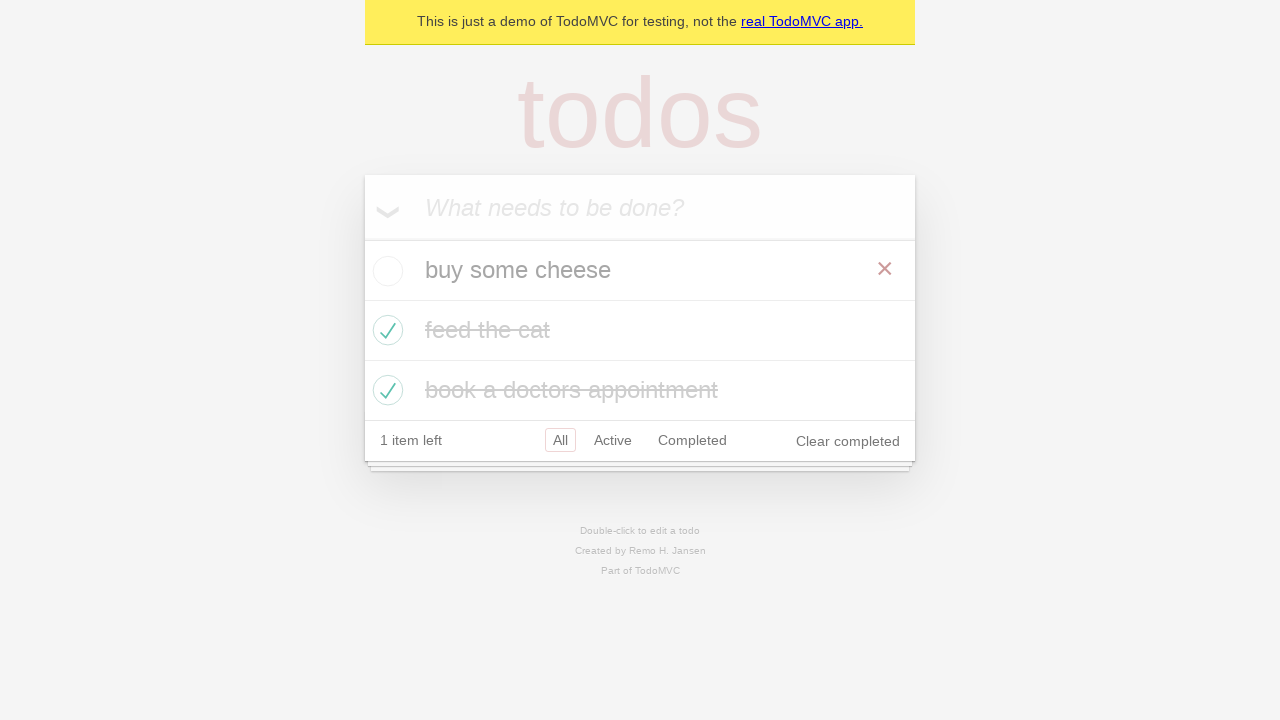

Checked the first todo item checkbox again at (385, 271) on internal:testid=[data-testid="todo-item"s] >> nth=0 >> internal:role=checkbox
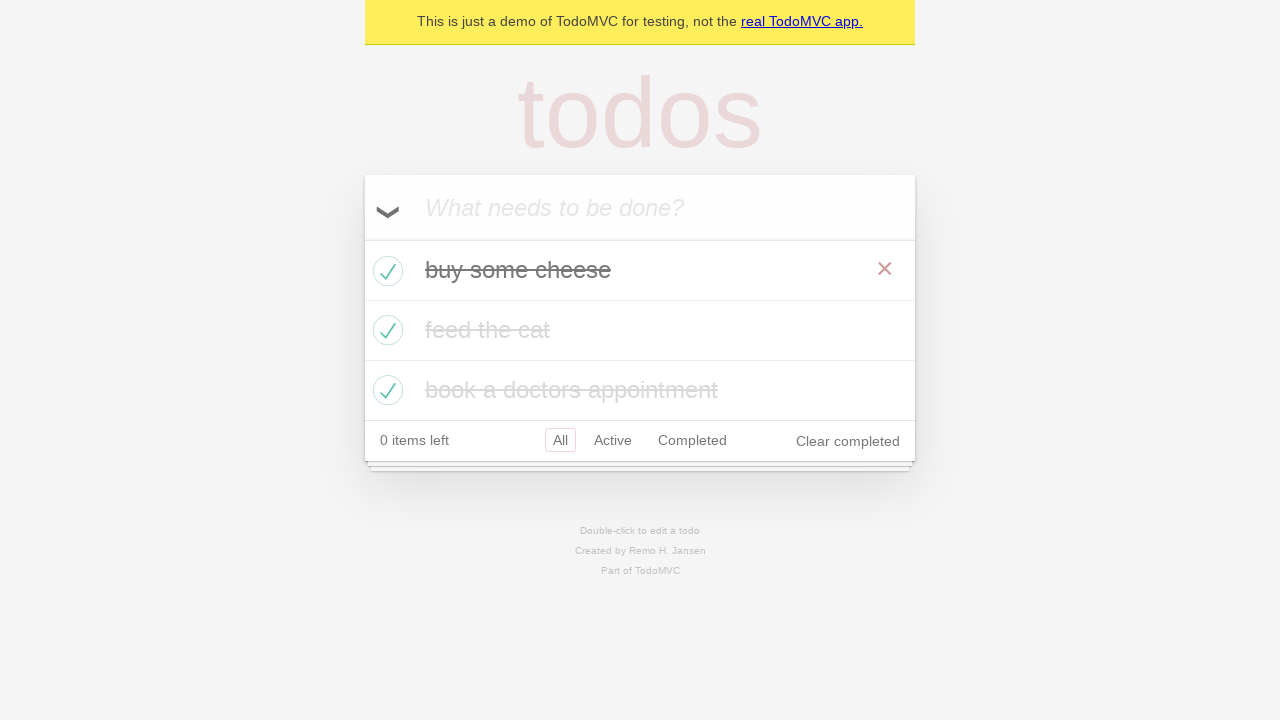

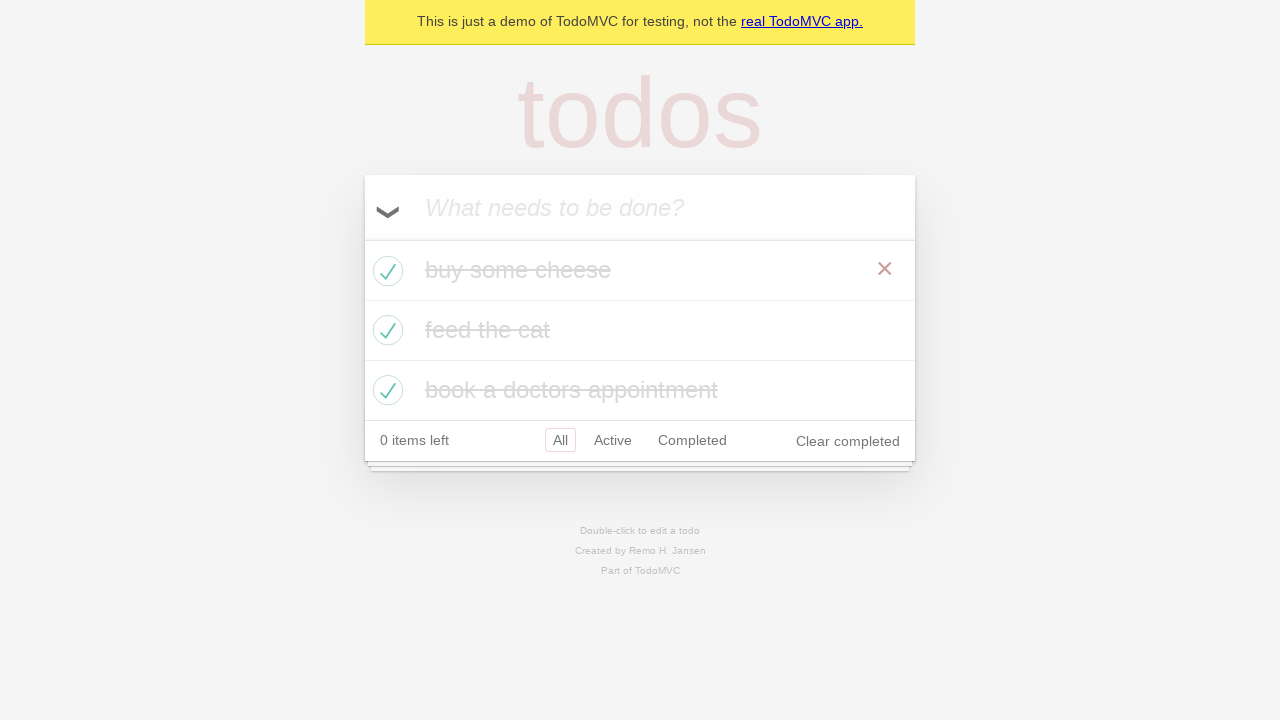